Verifies that the "Log In" button on the NextbaseCRM login page has the expected text value "Log In" by checking its value attribute.

Starting URL: https://login1.nextbasecrm.com

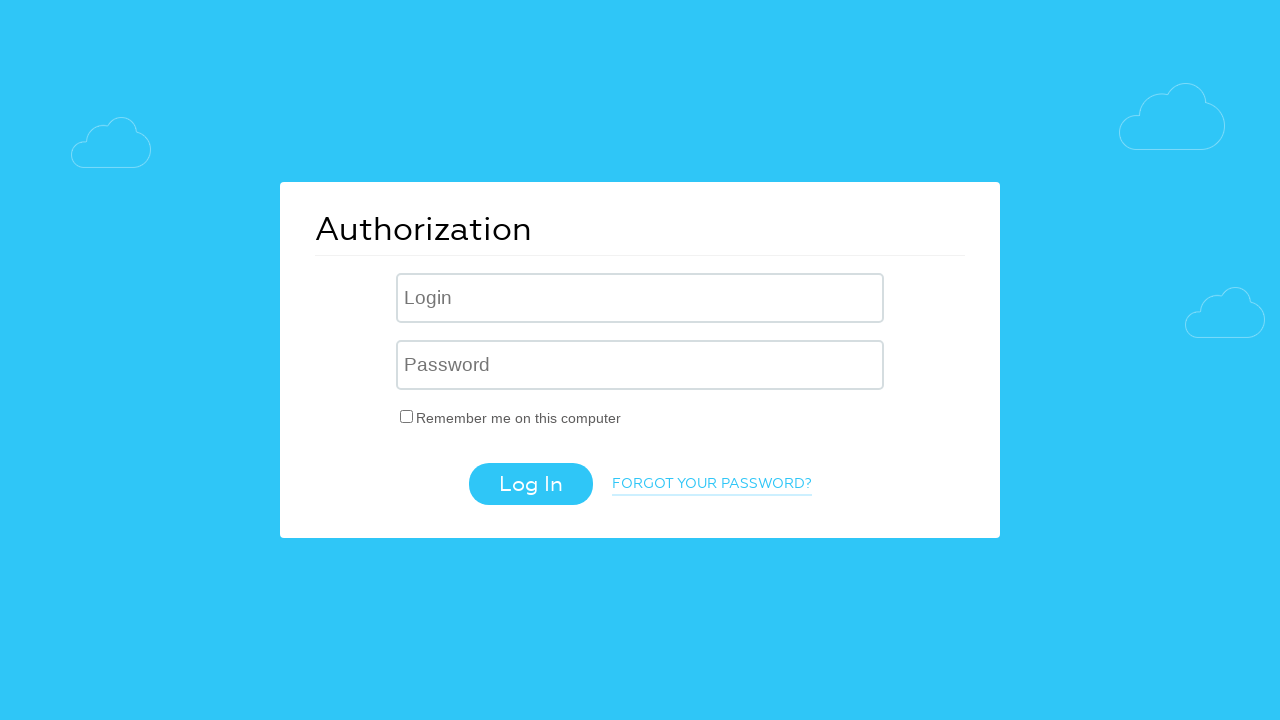

Located Log In button using CSS selector input[value='Log In']
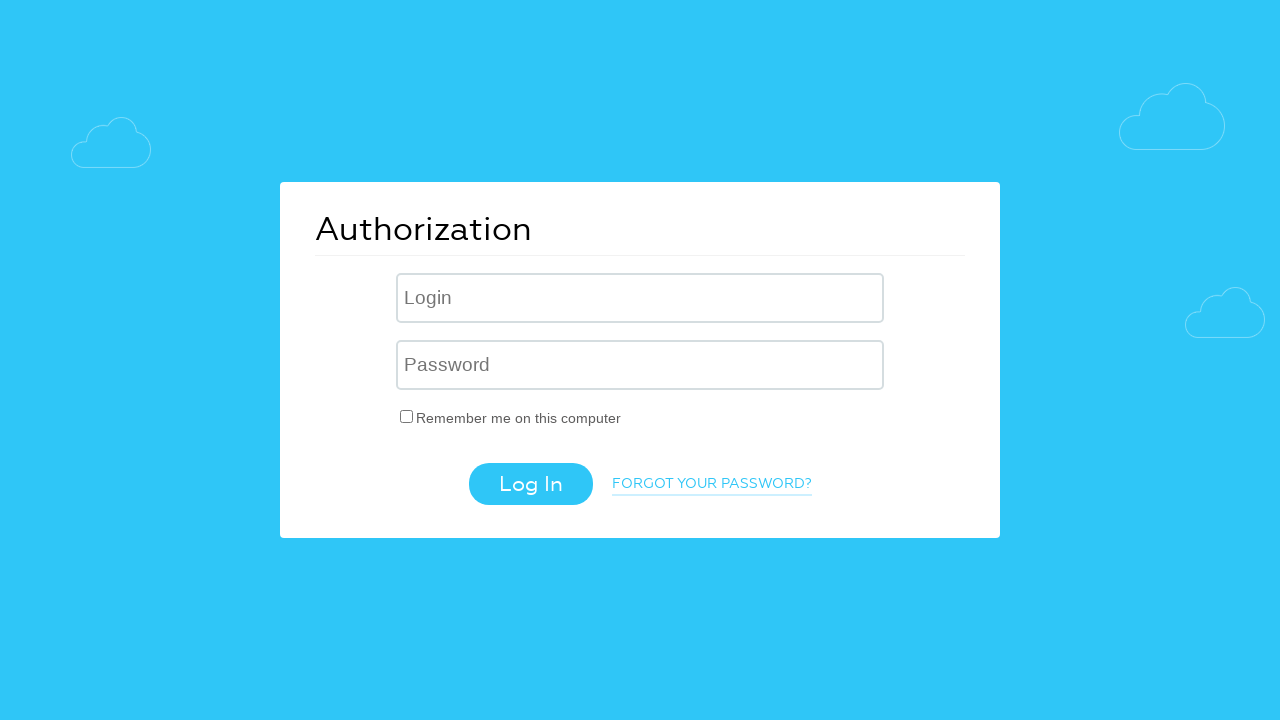

Log In button is visible on the page
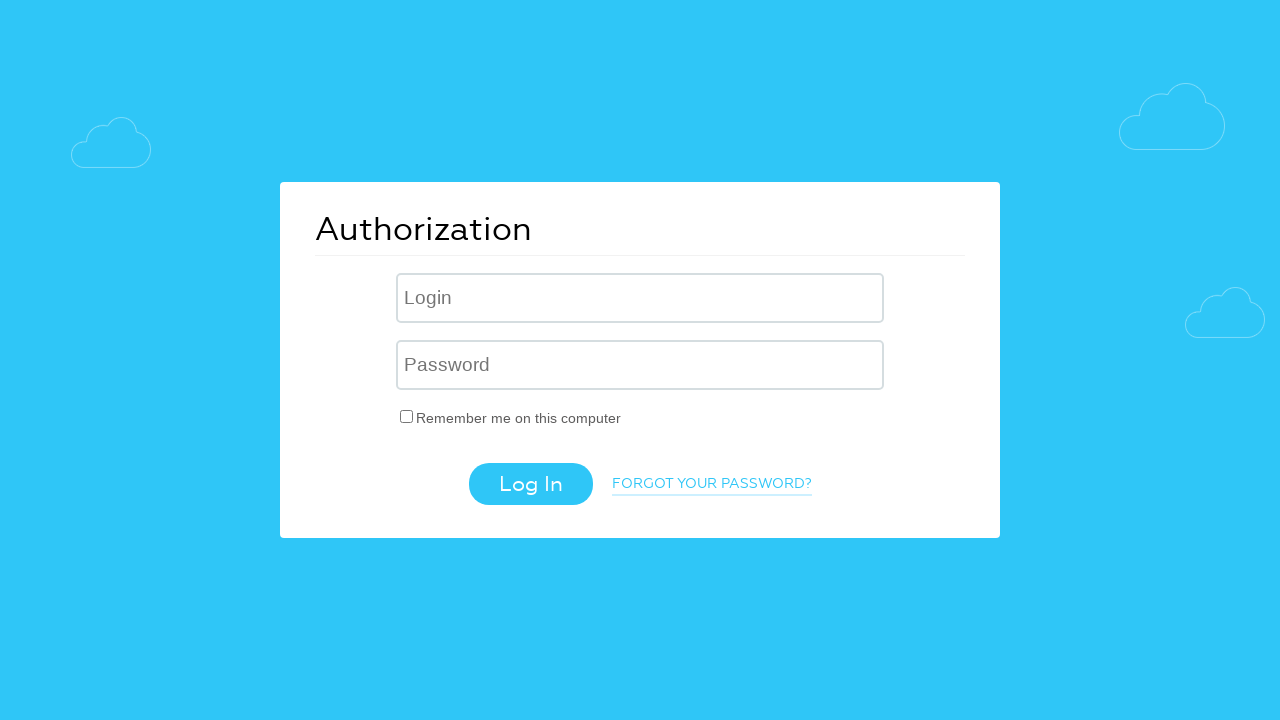

Retrieved value attribute from Log In button: 'Log In'
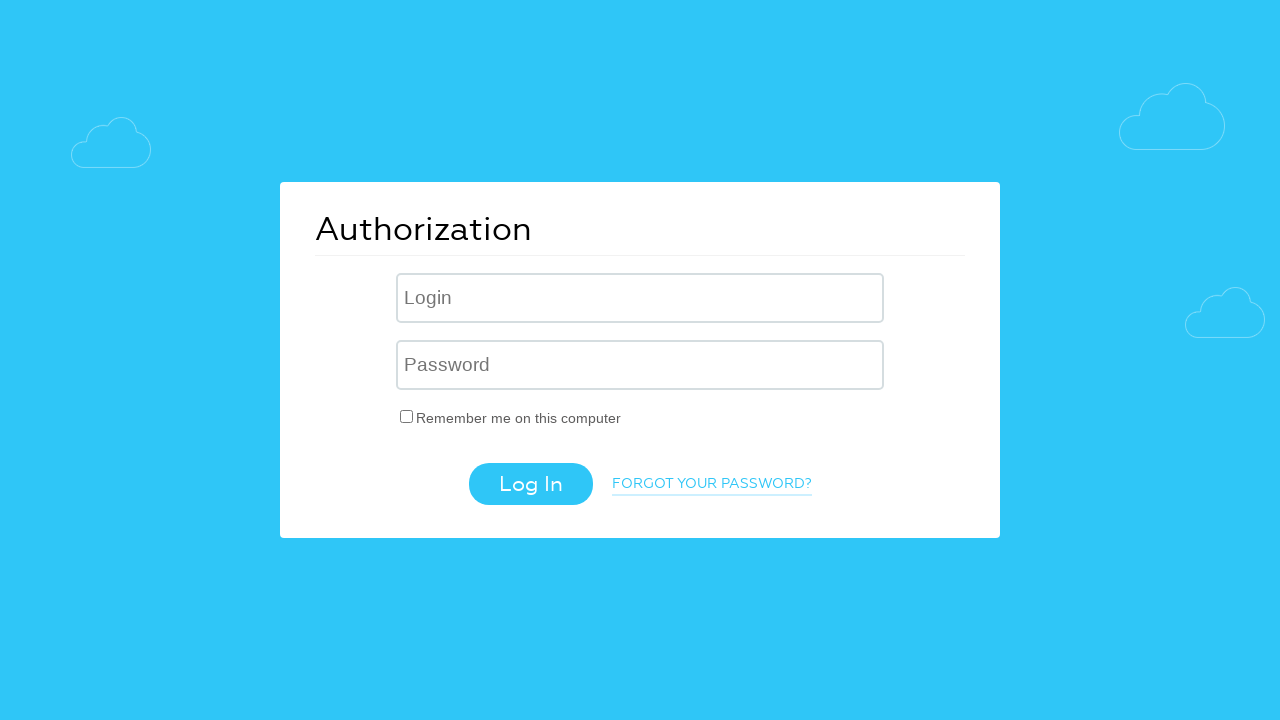

Assertion passed: Log In button has correct text value 'Log In'
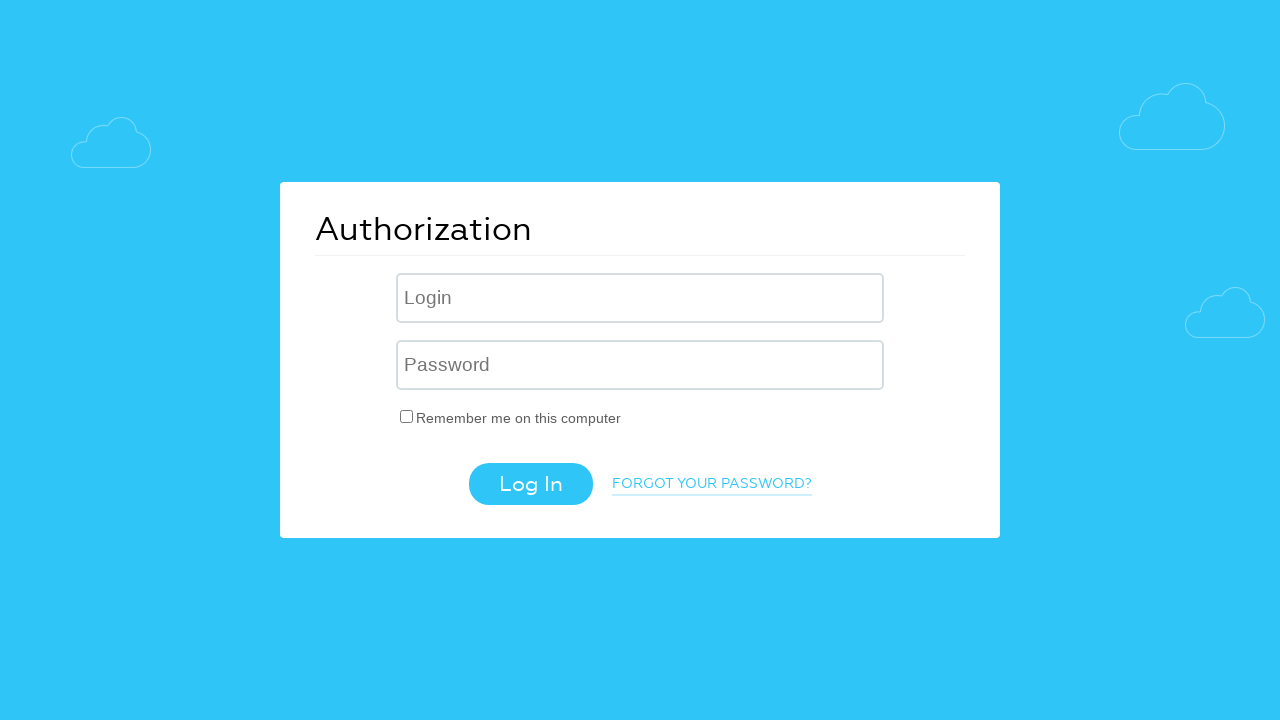

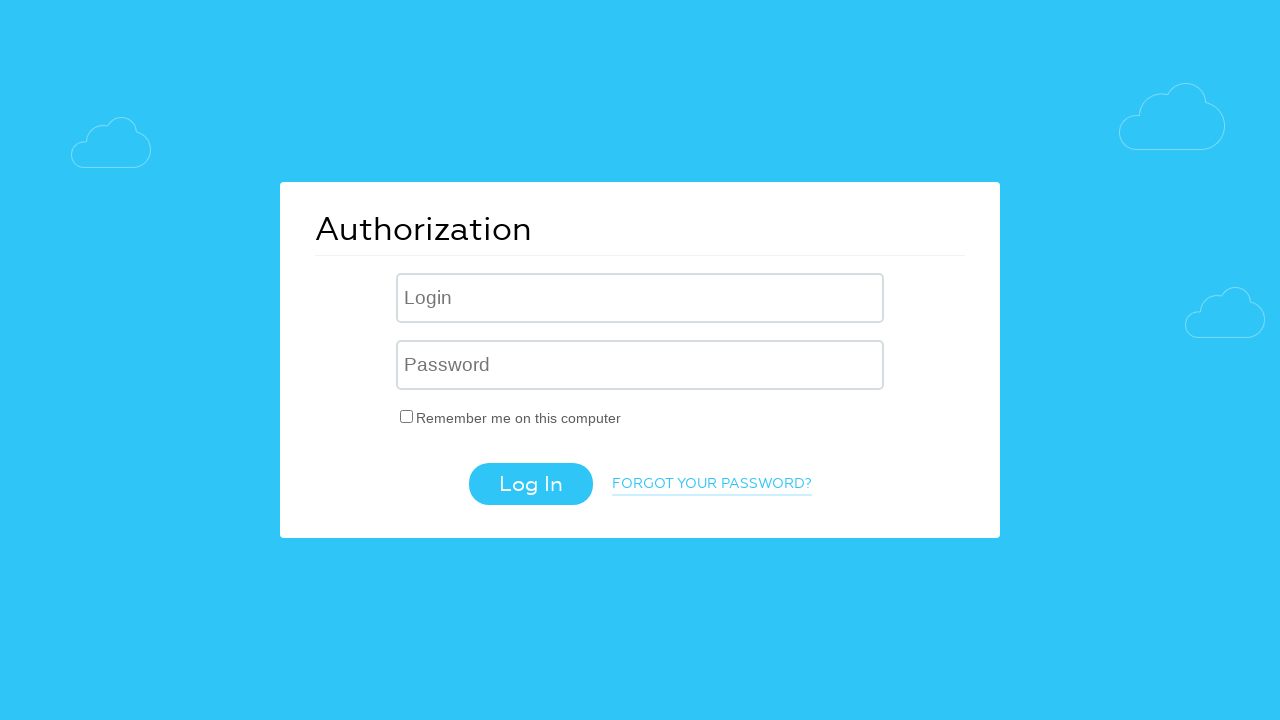